Tests a wait/verify functionality by clicking a verify button and checking that a success message appears on the page.

Starting URL: http://suninjuly.github.io/wait2.html

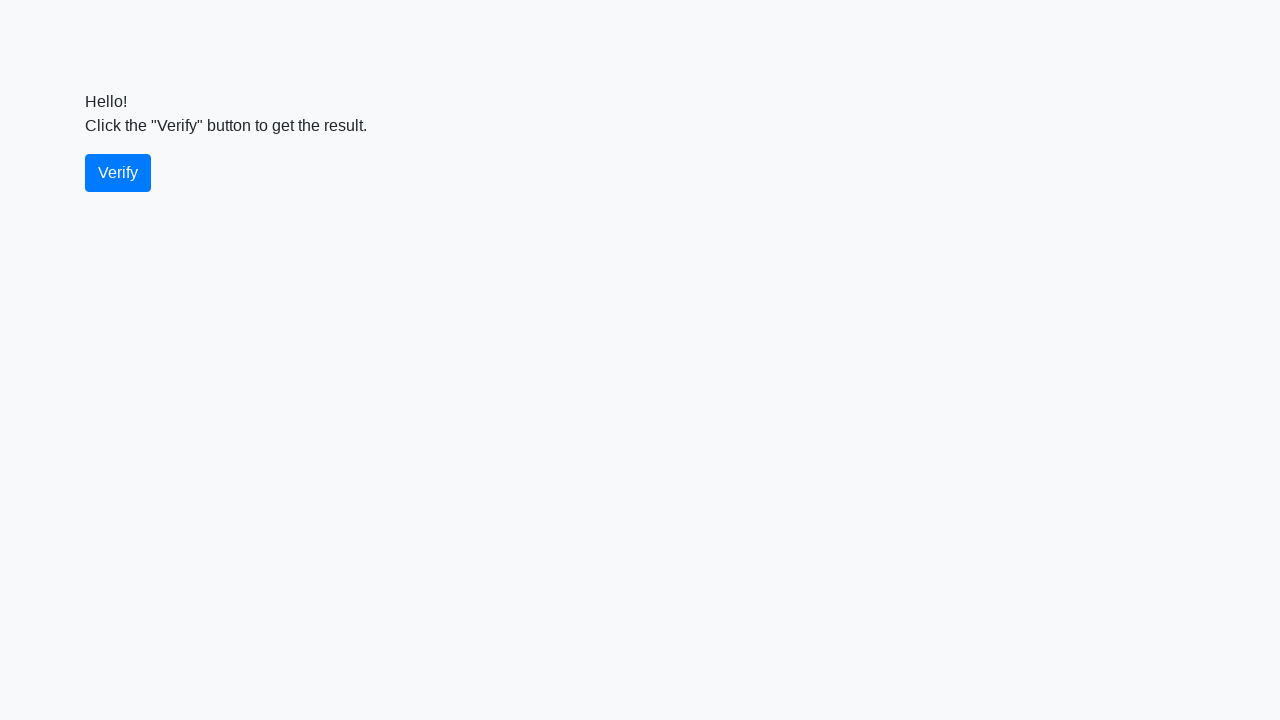

Clicked the verify button at (118, 173) on #verify
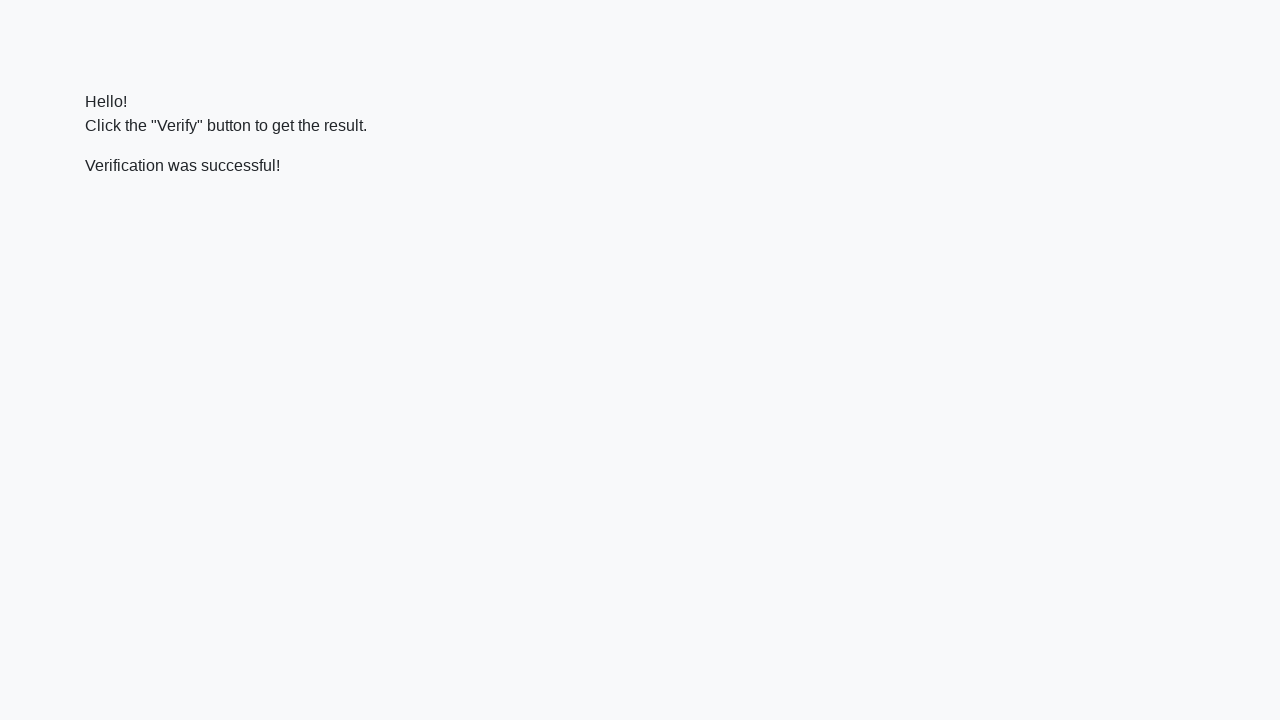

Success message element appeared on the page
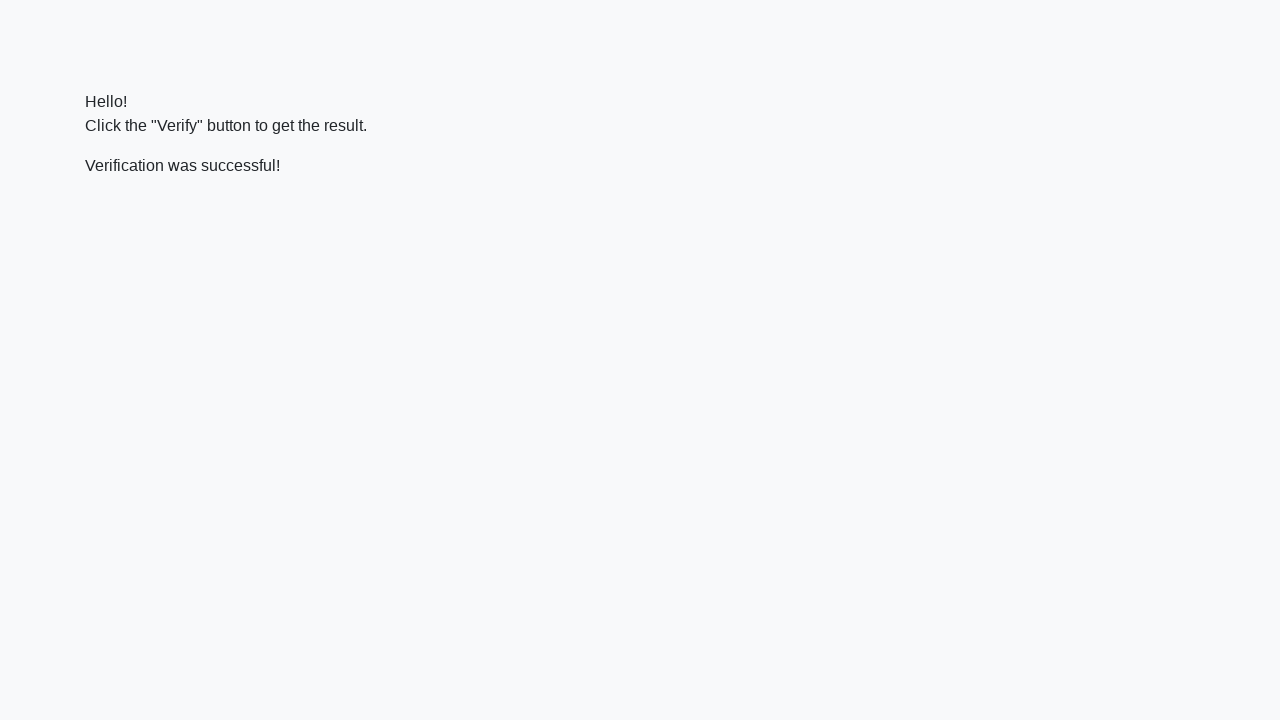

Verified that success message contains 'successful'
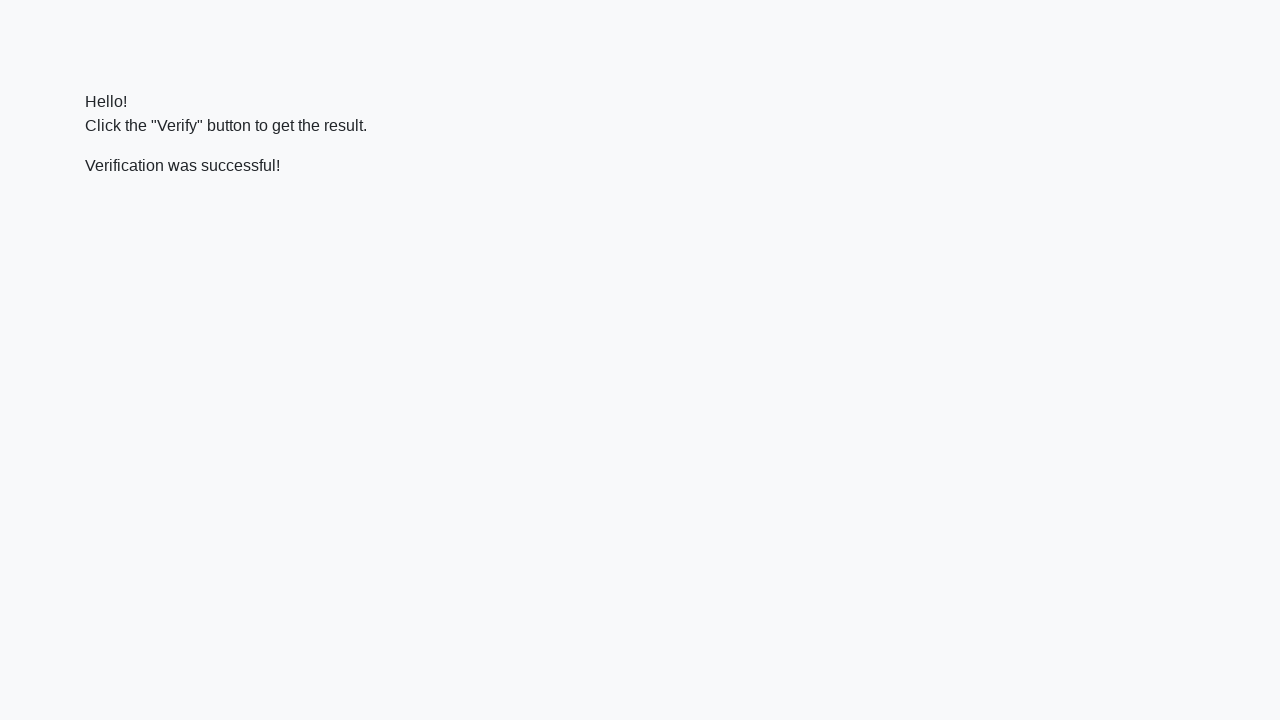

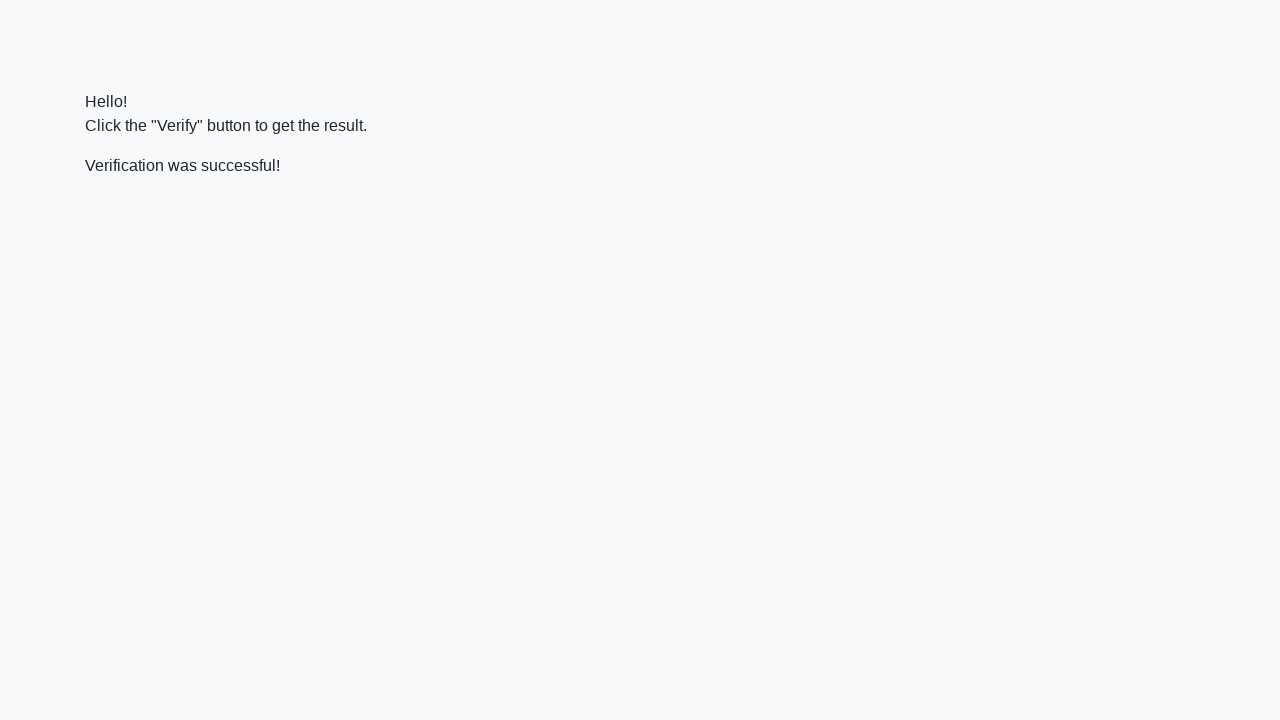